Uses implicit wait to verify that the magic text element updates with new content

Starting URL: https://kristinek.github.io/site/examples/sync

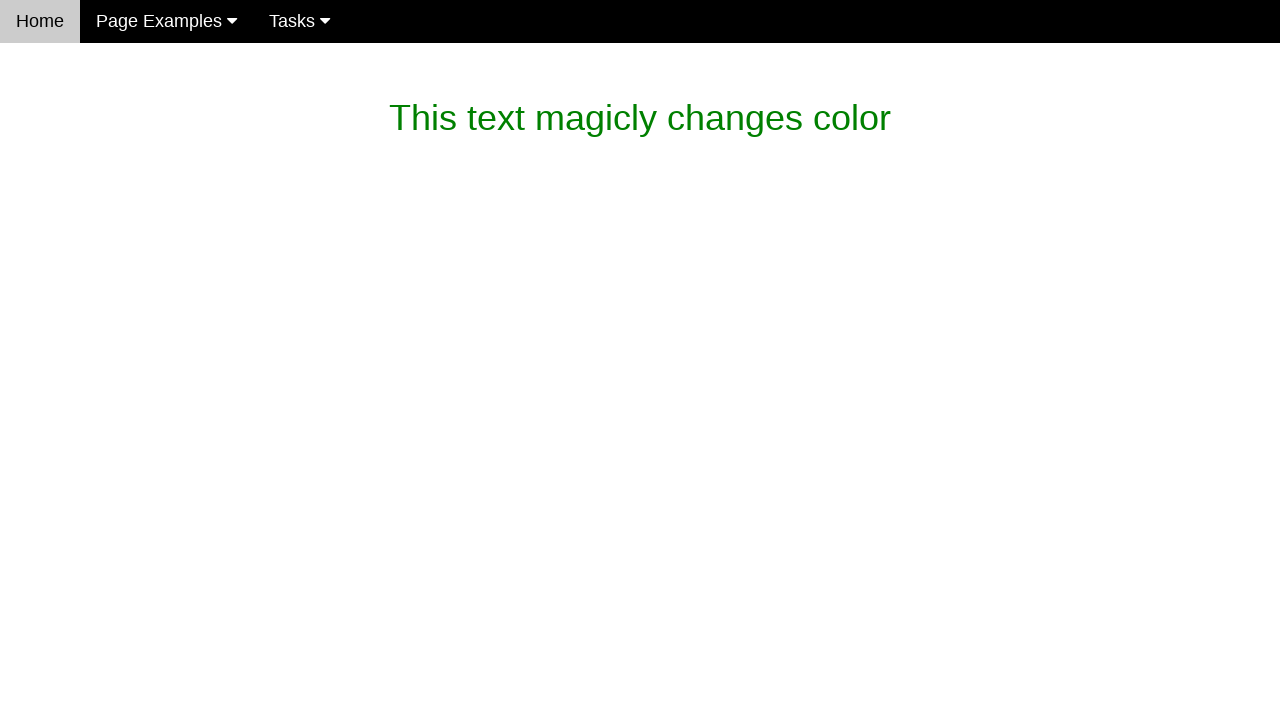

Waited for magic text element to update with 'What is this magic? It's dev magic~' (implicit wait verified)
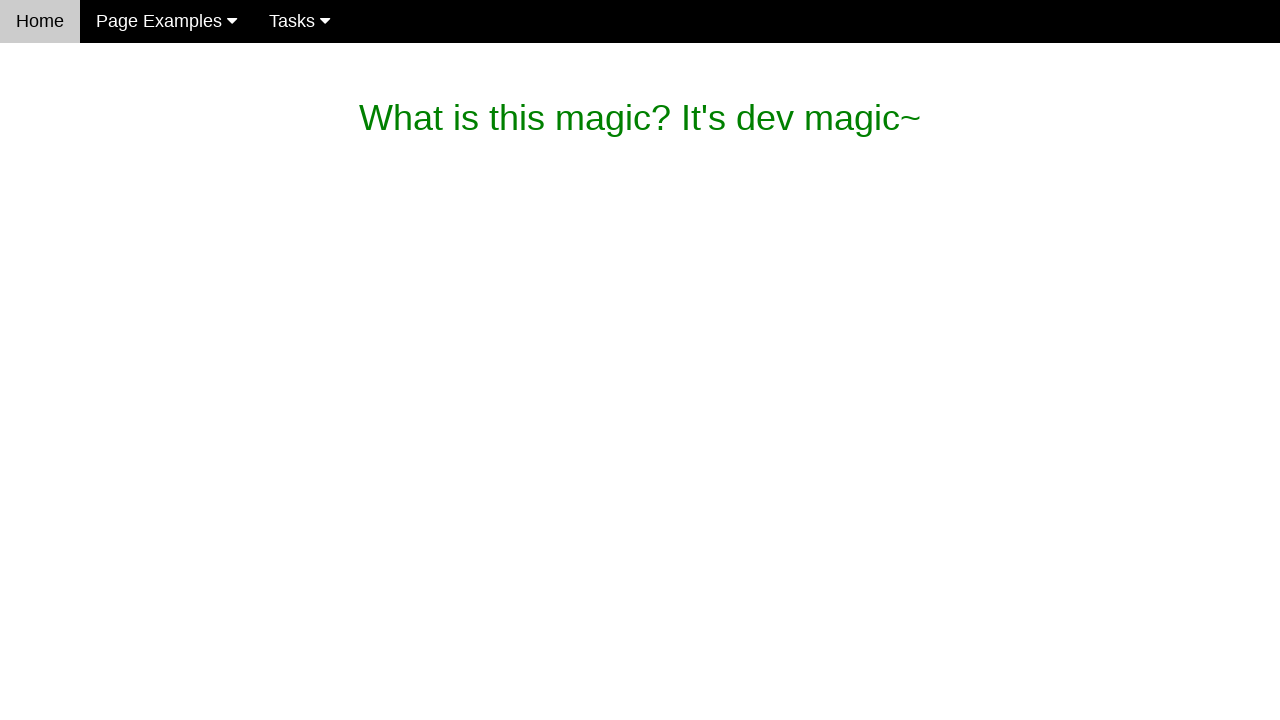

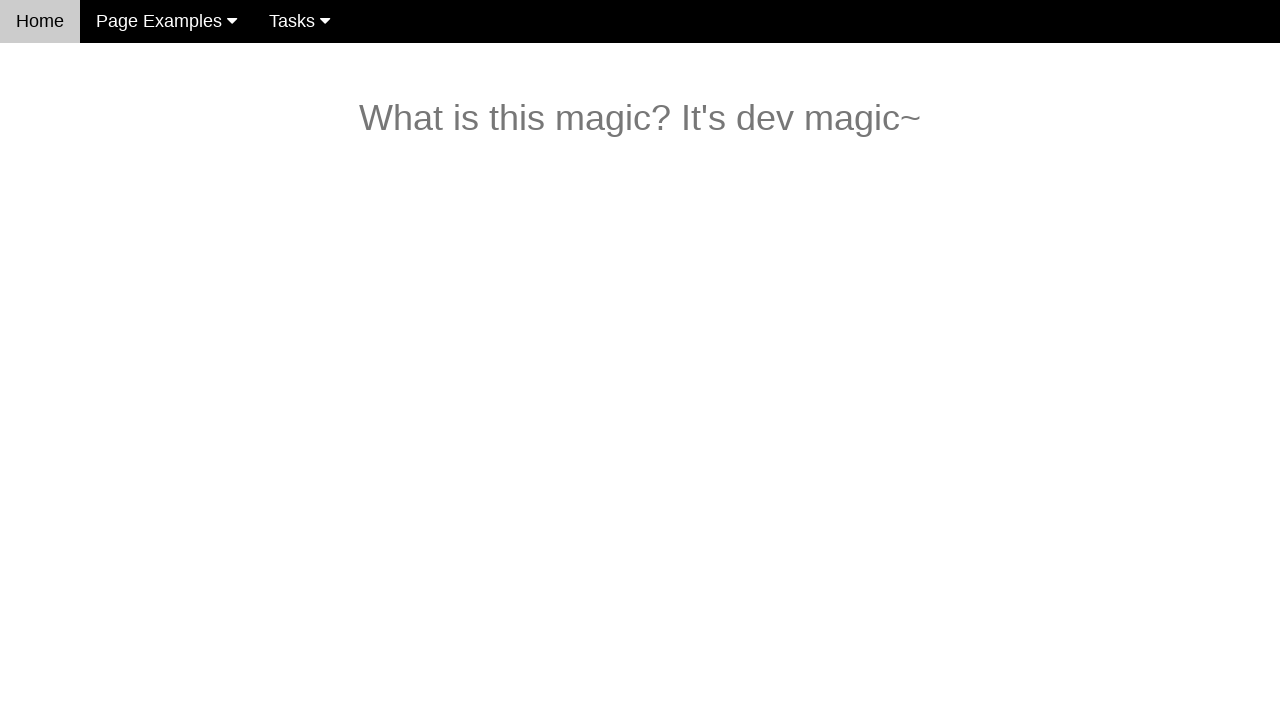